Tests that whitespace is trimmed from edited todo text

Starting URL: https://demo.playwright.dev/todomvc

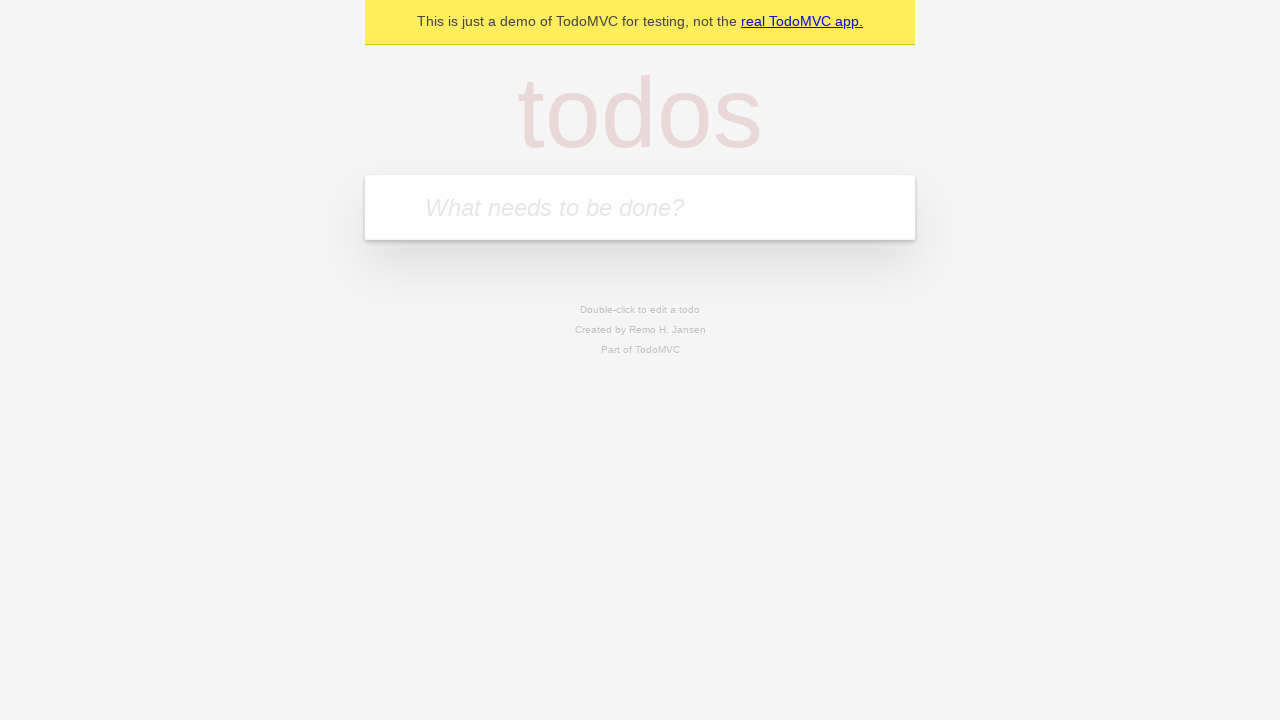

Filled new todo input with 'buy some cheese' on internal:attr=[placeholder="What needs to be done?"i]
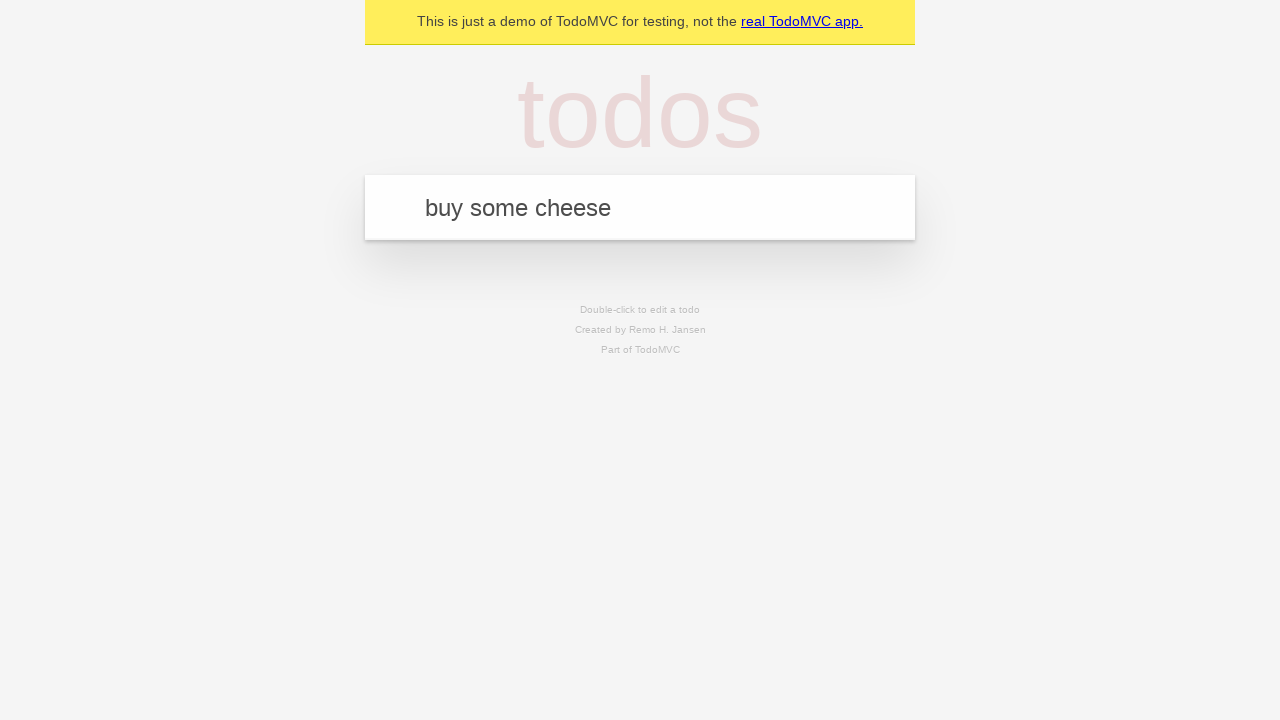

Pressed Enter to create todo 'buy some cheese' on internal:attr=[placeholder="What needs to be done?"i]
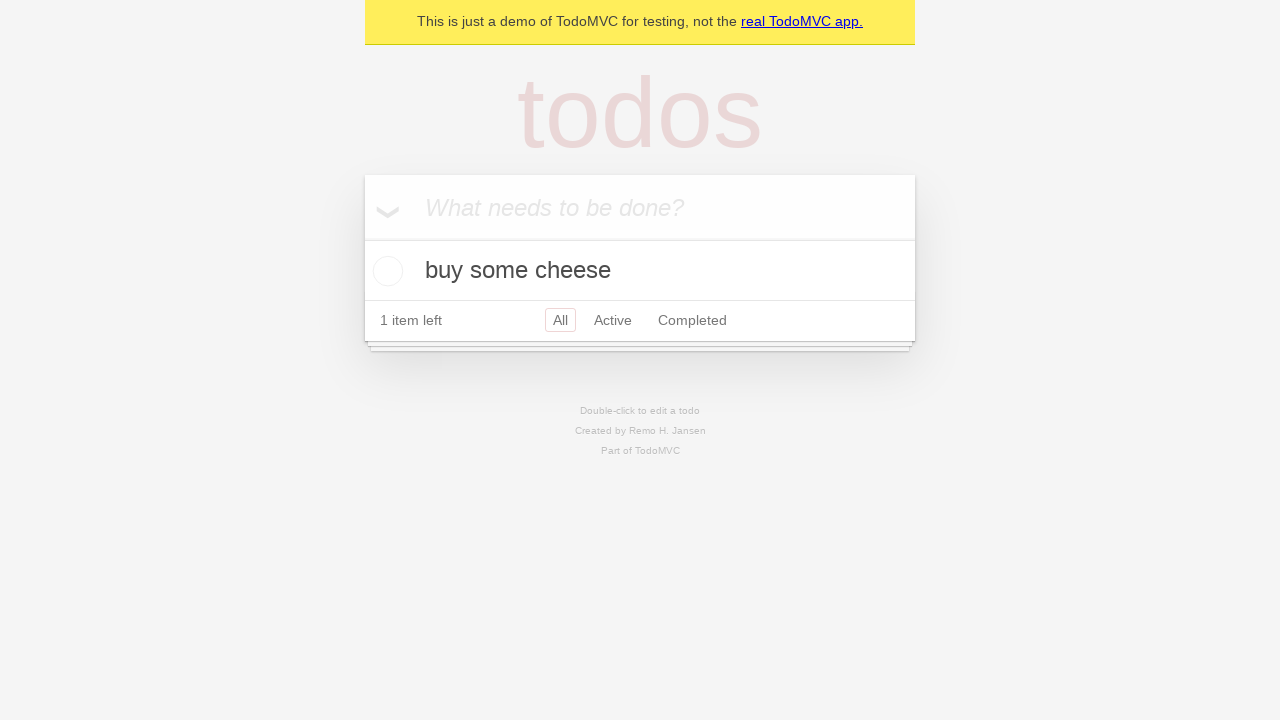

Filled new todo input with 'feed the cat' on internal:attr=[placeholder="What needs to be done?"i]
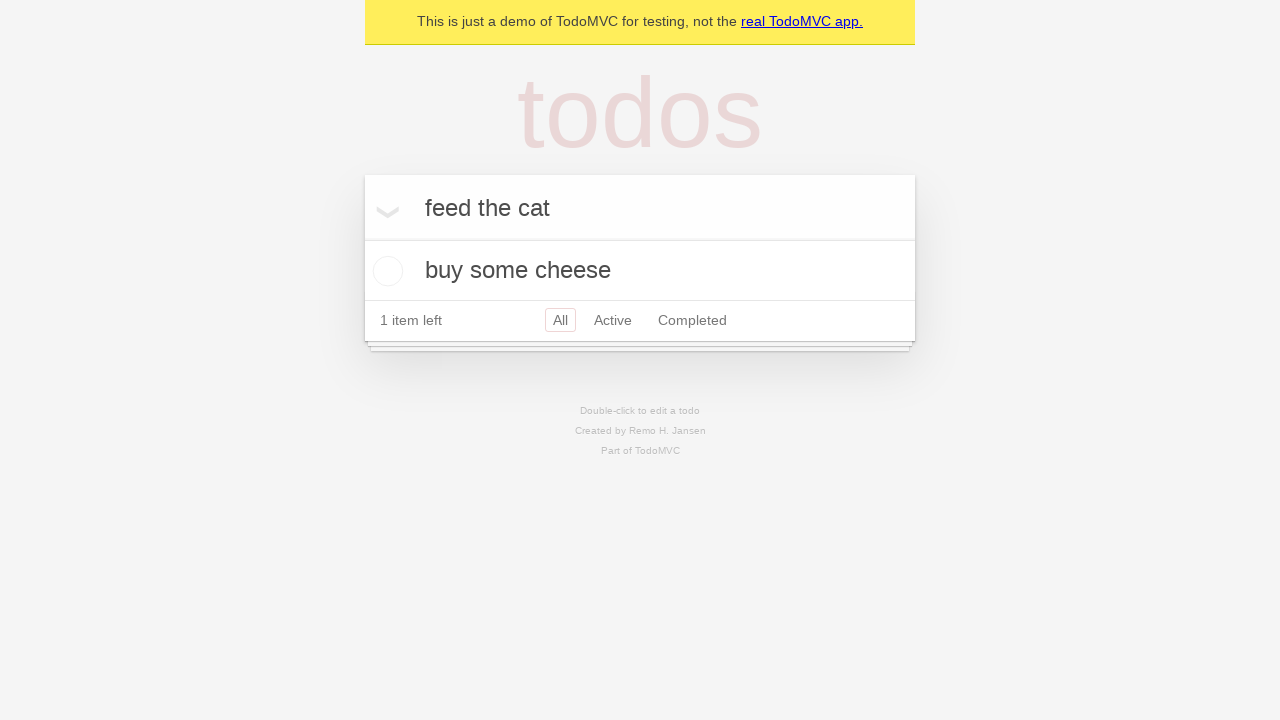

Pressed Enter to create todo 'feed the cat' on internal:attr=[placeholder="What needs to be done?"i]
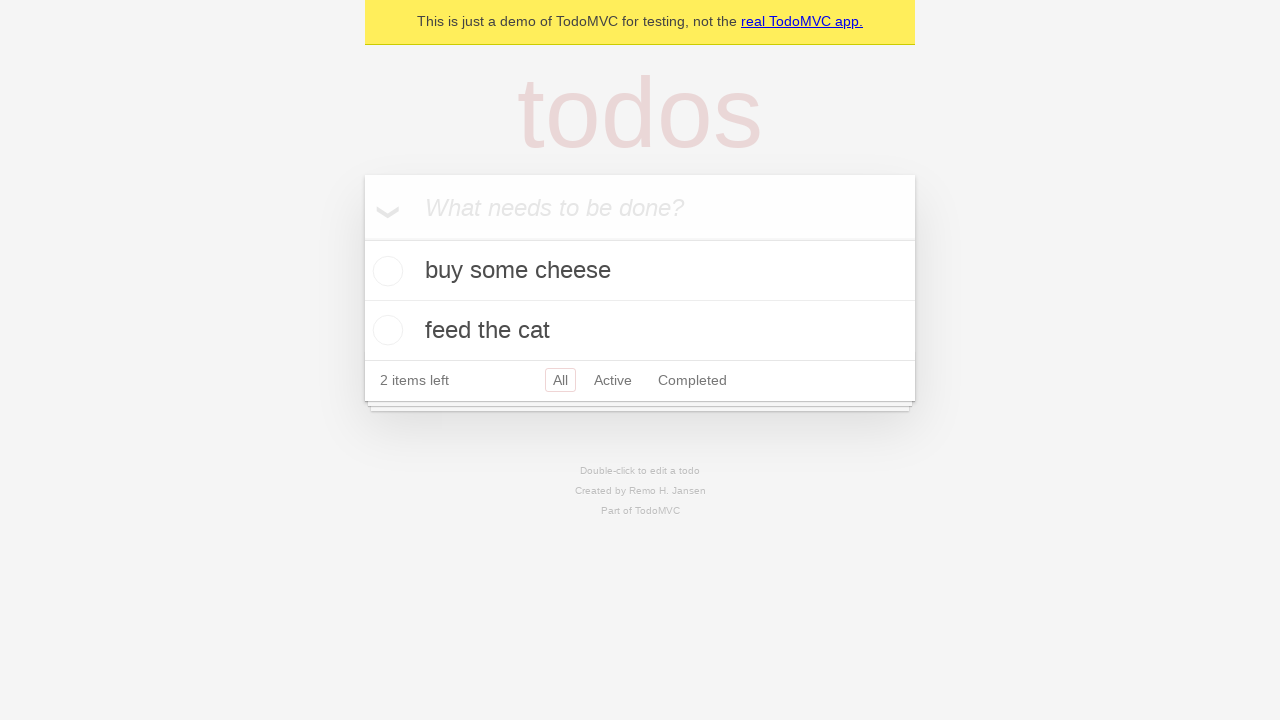

Filled new todo input with 'book a doctors appointment' on internal:attr=[placeholder="What needs to be done?"i]
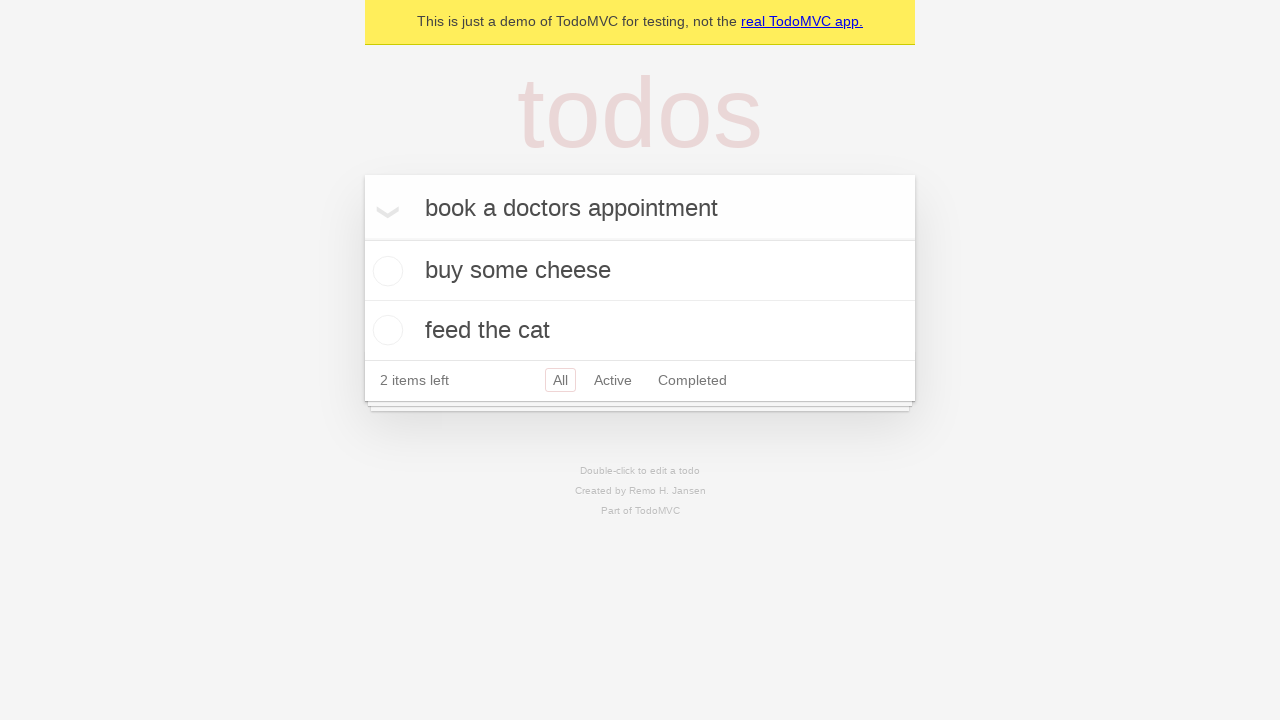

Pressed Enter to create todo 'book a doctors appointment' on internal:attr=[placeholder="What needs to be done?"i]
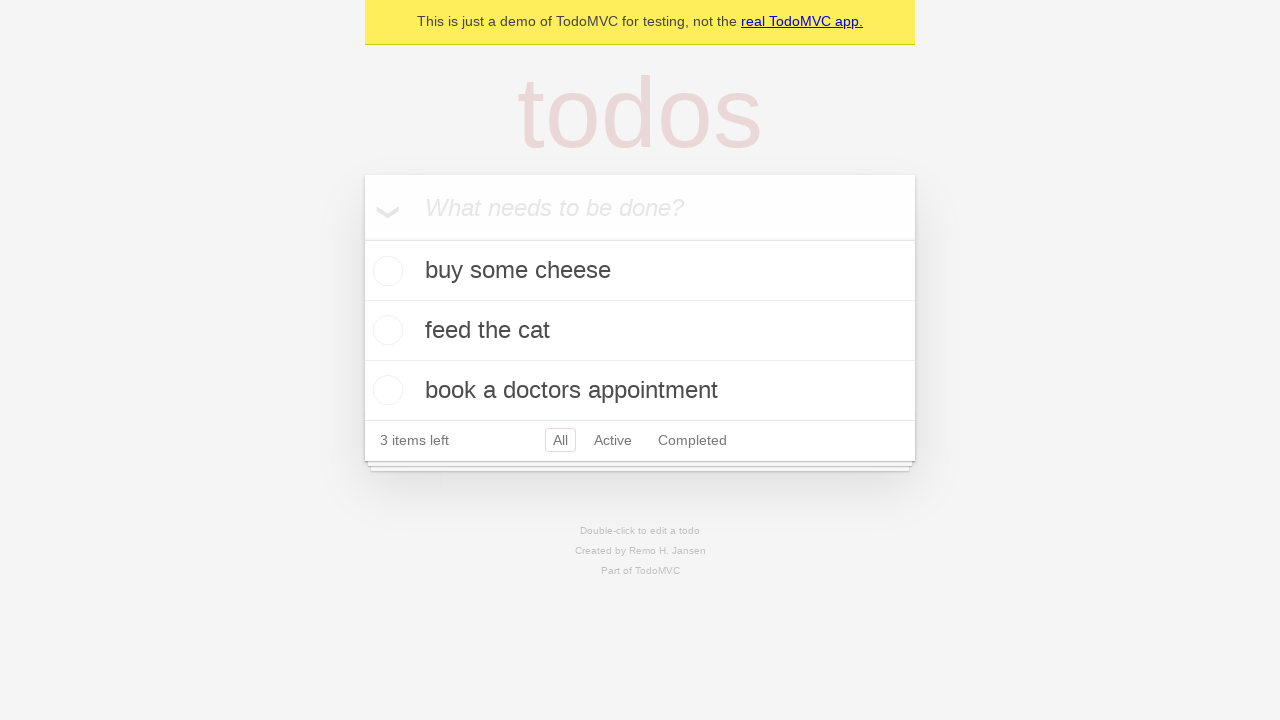

Waited for all 3 todo items to be created
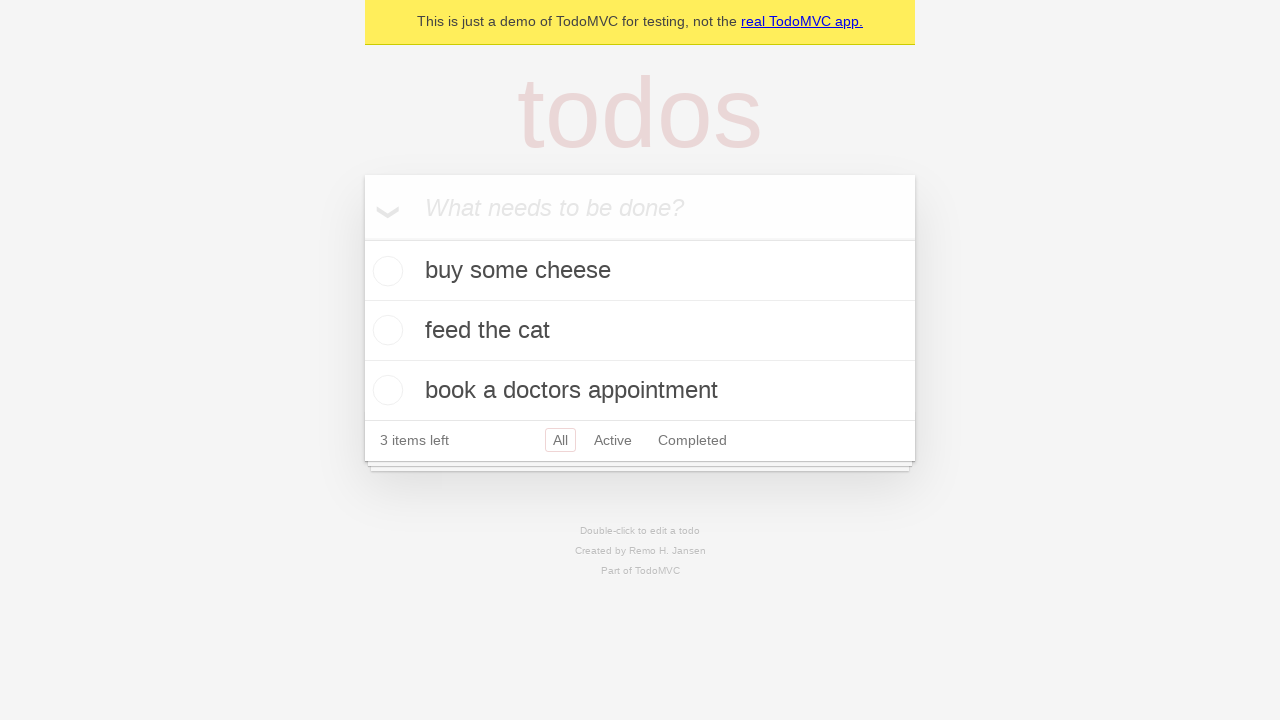

Double-clicked second todo item to enter edit mode at (640, 331) on [data-testid='todo-item'] >> nth=1
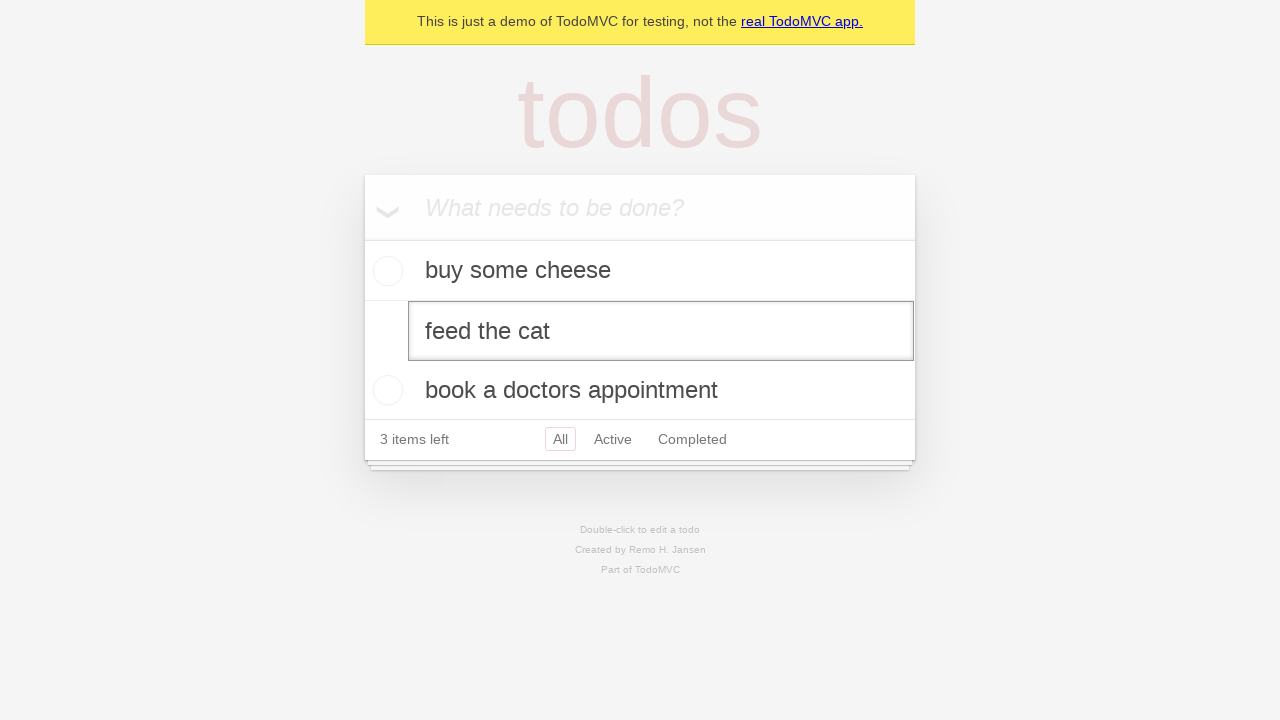

Filled edit textbox with text containing leading and trailing whitespace on [data-testid='todo-item'] >> nth=1 >> internal:role=textbox[name="Edit"i]
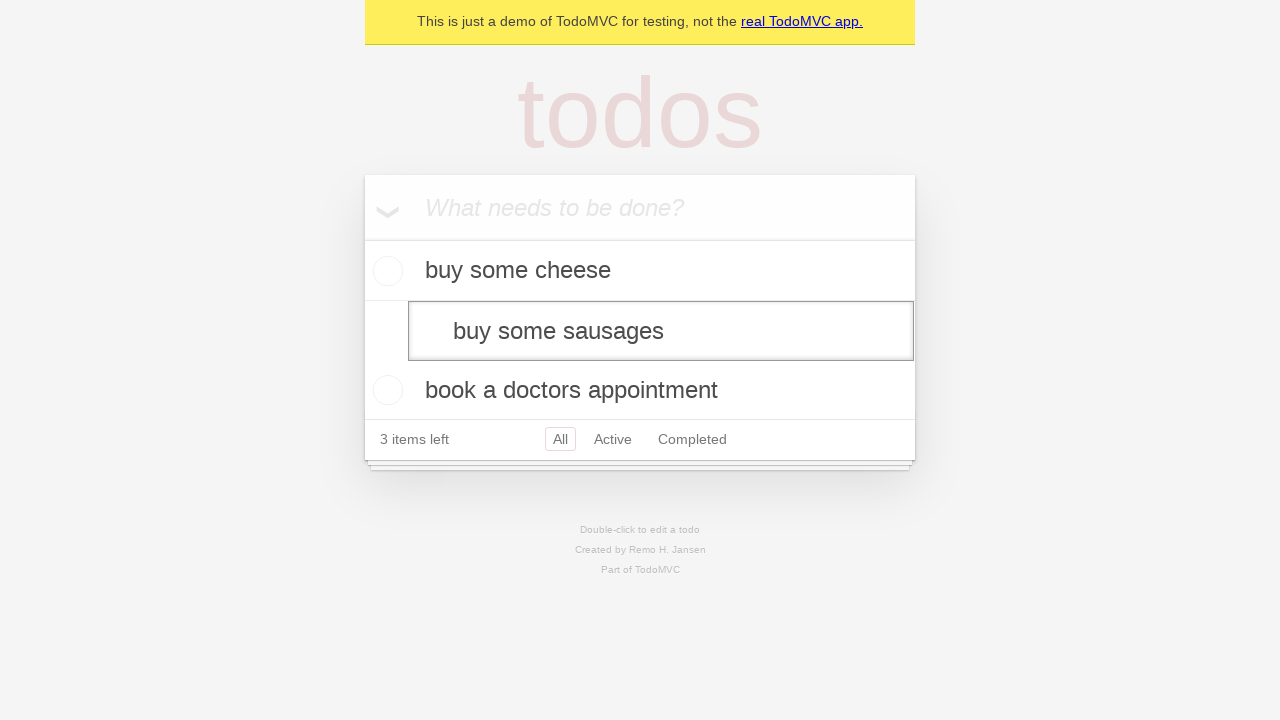

Pressed Enter to confirm edit and trim whitespace on [data-testid='todo-item'] >> nth=1 >> internal:role=textbox[name="Edit"i]
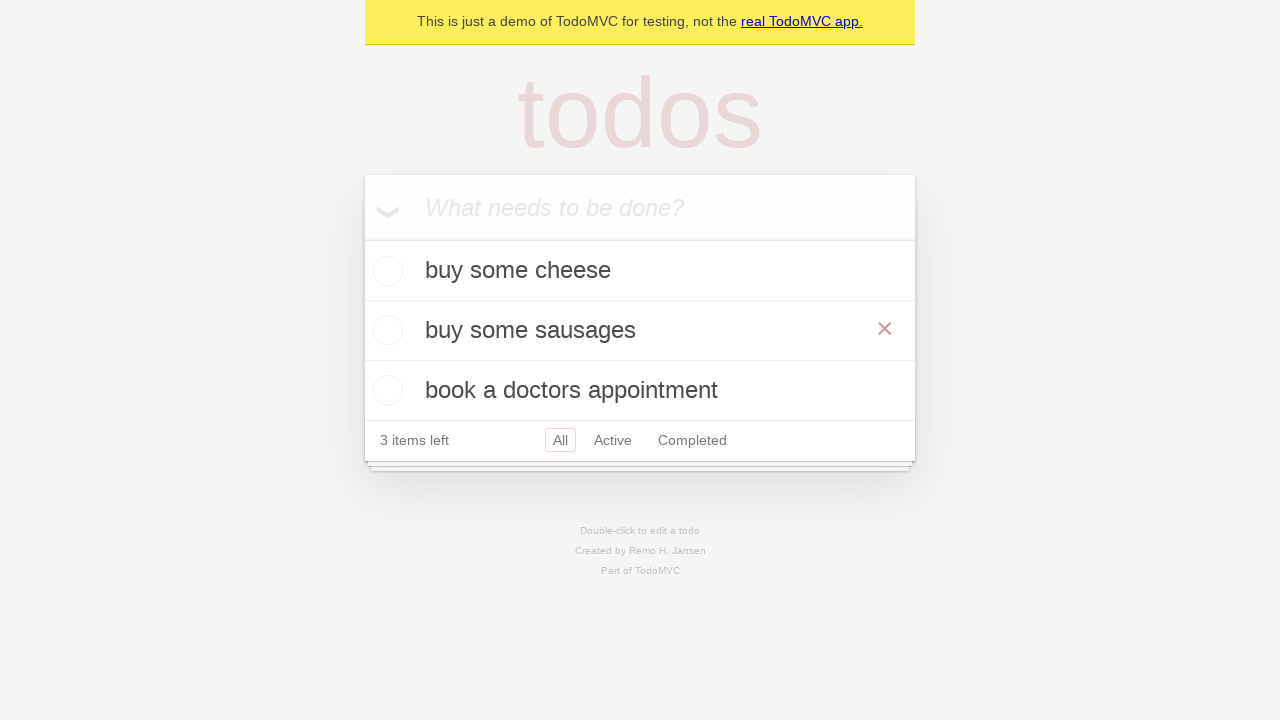

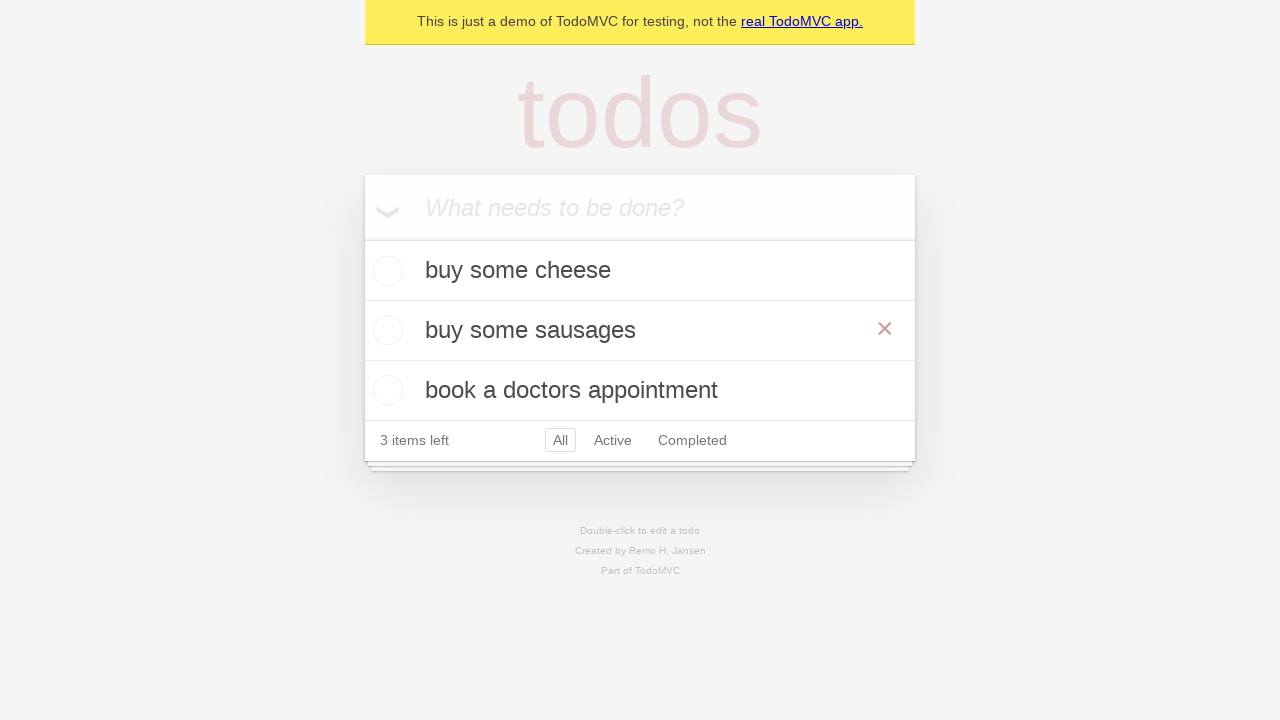